Tests an e-commerce shopping flow by adding specific vegetable items (Cucumber, Brocolli, Beetroot) to the cart, proceeding to checkout, and applying a promo code to verify the discount functionality.

Starting URL: https://rahulshettyacademy.com/seleniumPractise/

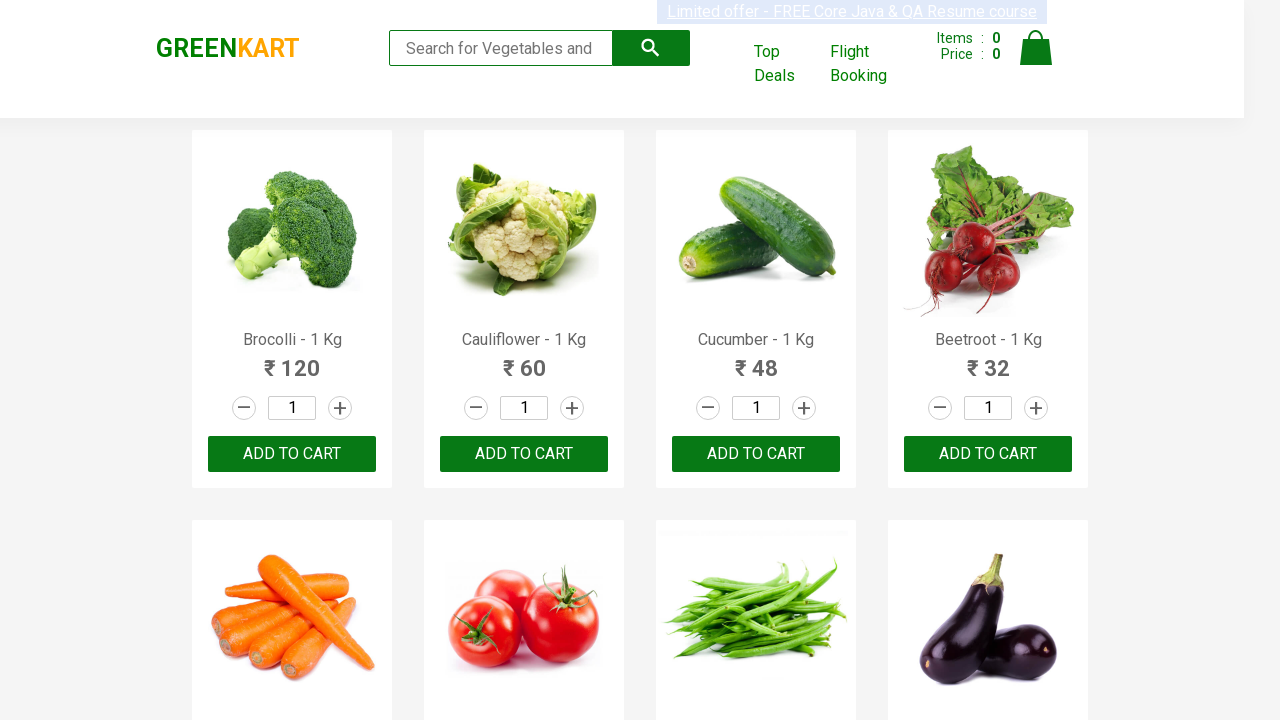

Waited for product list to load
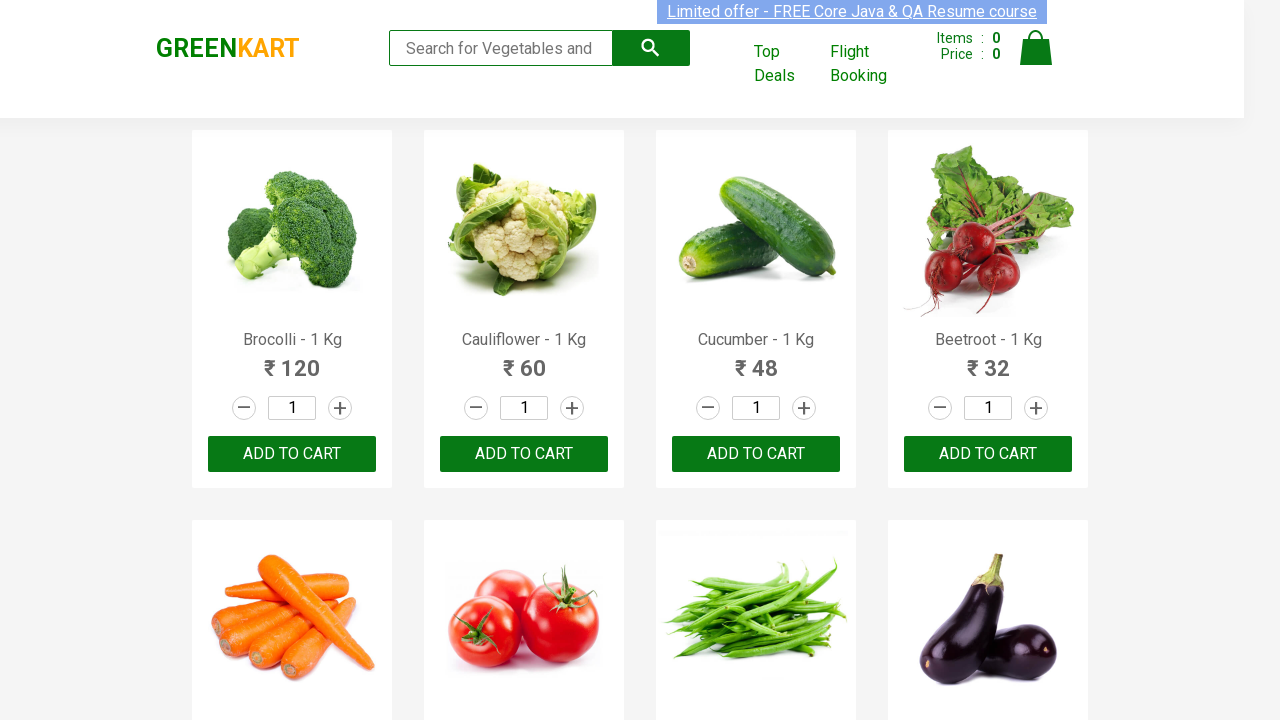

Retrieved all product elements from the page
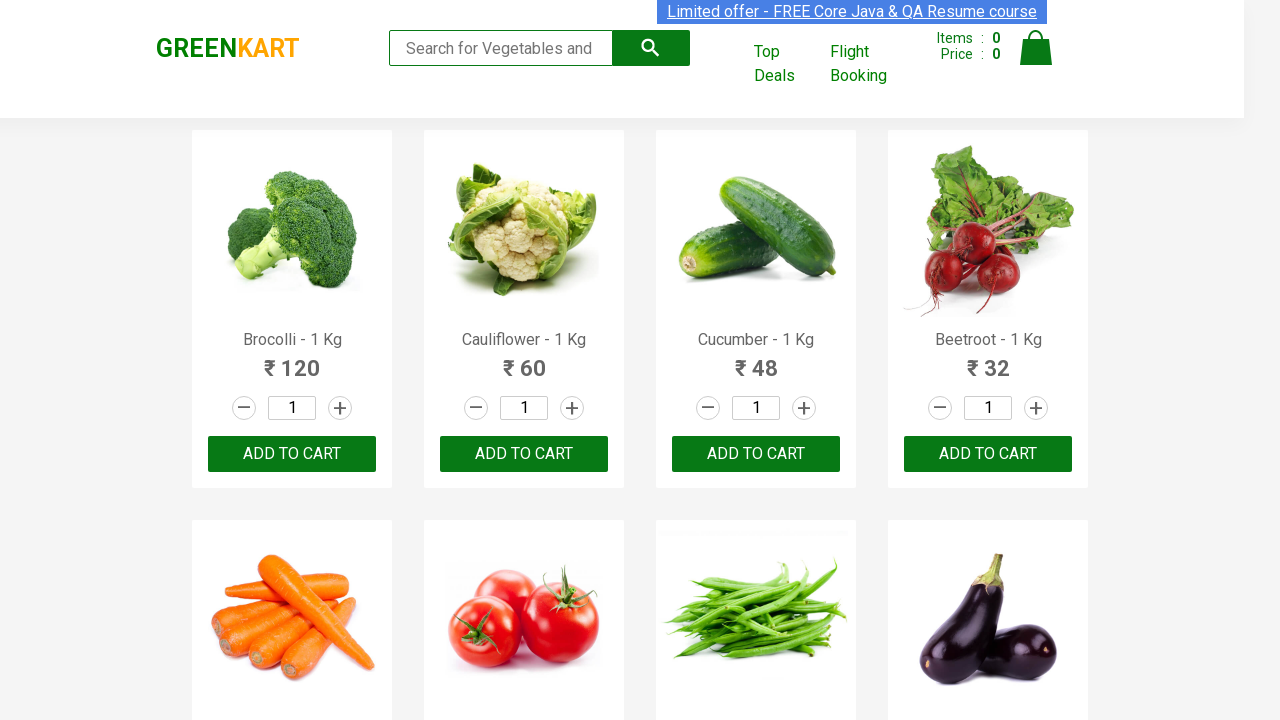

Retrieved all add-to-cart buttons
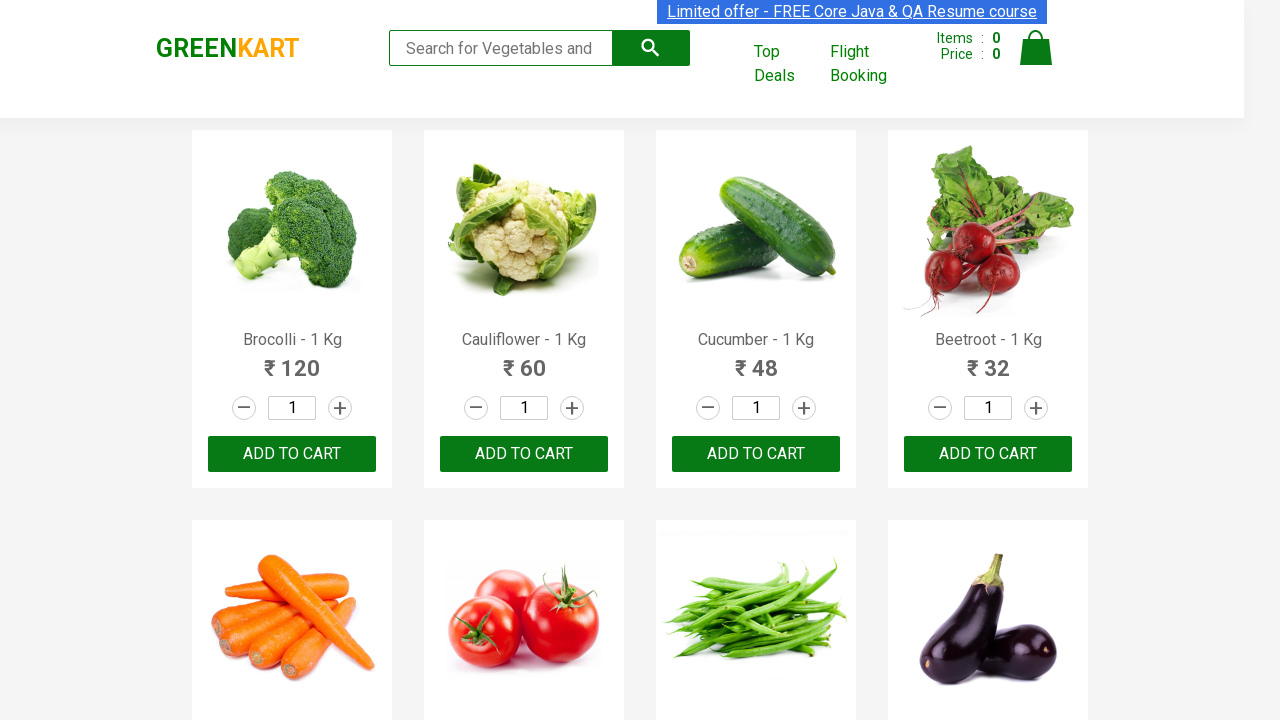

Added Brocolli to cart at (292, 454) on xpath=//div[@class='product-action']/button >> nth=0
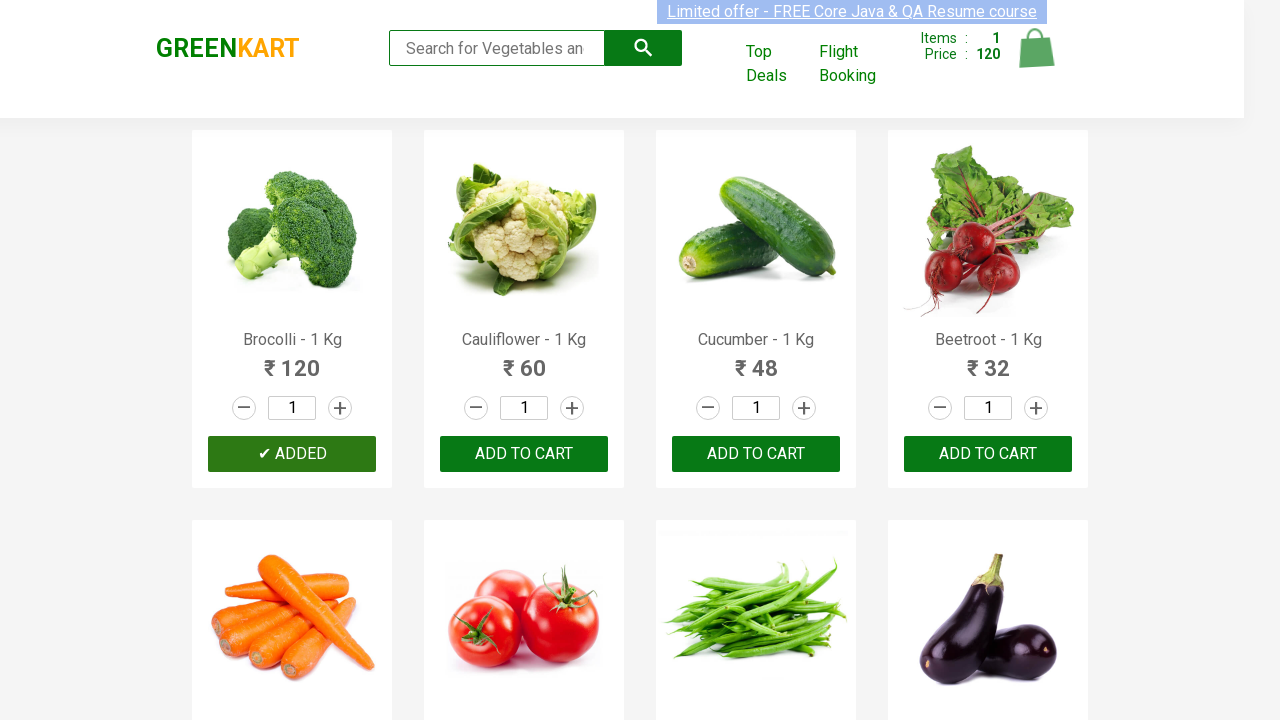

Added Cucumber to cart at (756, 454) on xpath=//div[@class='product-action']/button >> nth=2
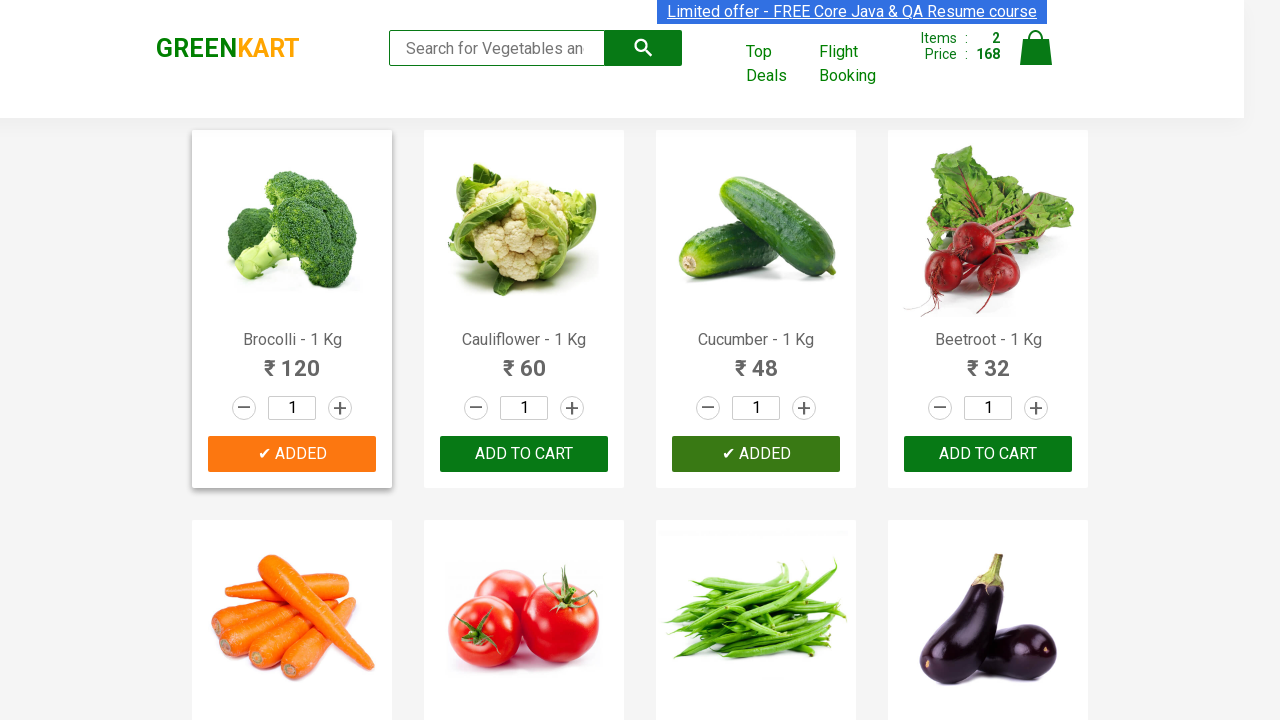

Added Beetroot to cart at (988, 454) on xpath=//div[@class='product-action']/button >> nth=3
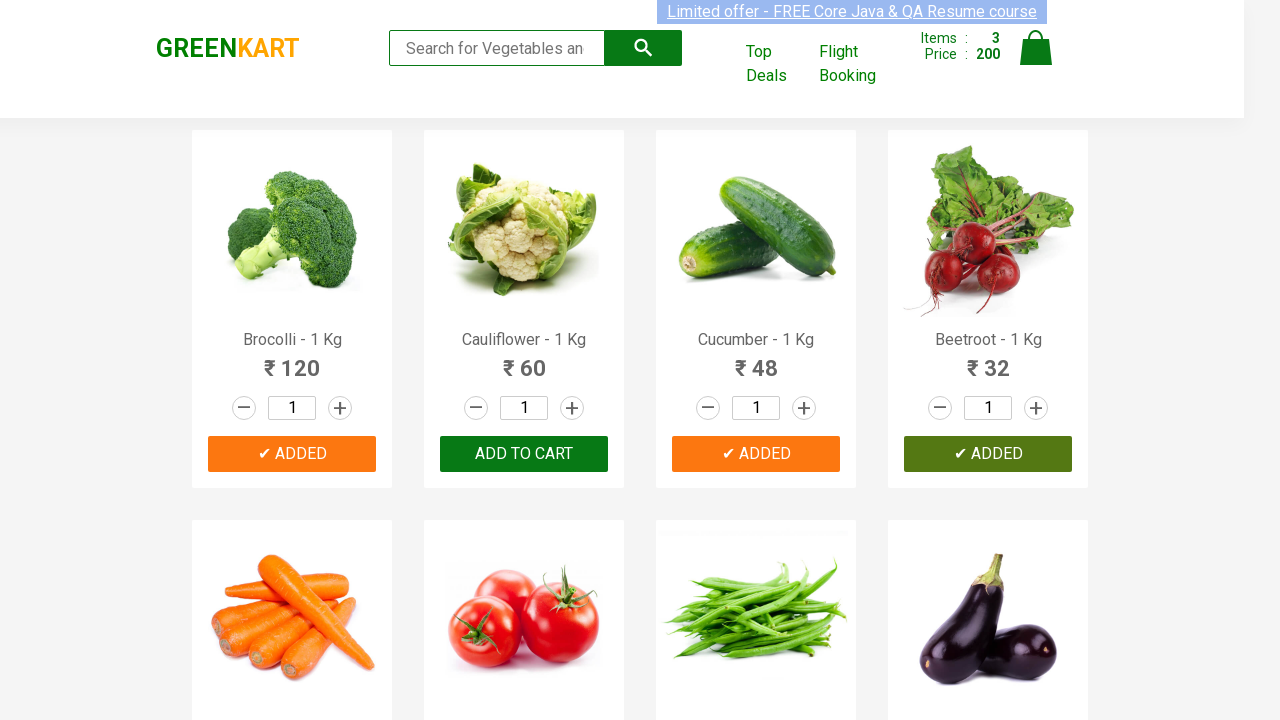

Clicked cart icon to view shopping cart at (1036, 48) on img[alt='Cart']
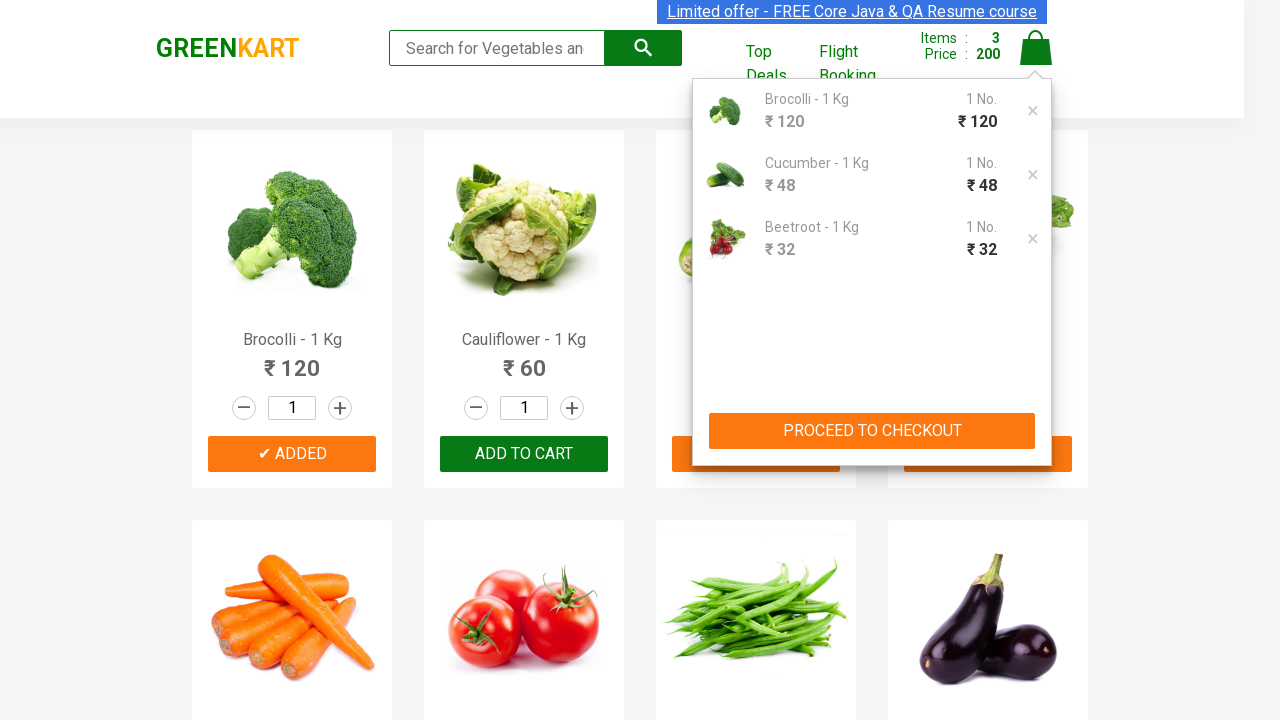

Clicked proceed to checkout button at (872, 431) on xpath=//button[contains(text(),'PROCEED TO CHECKOUT')]
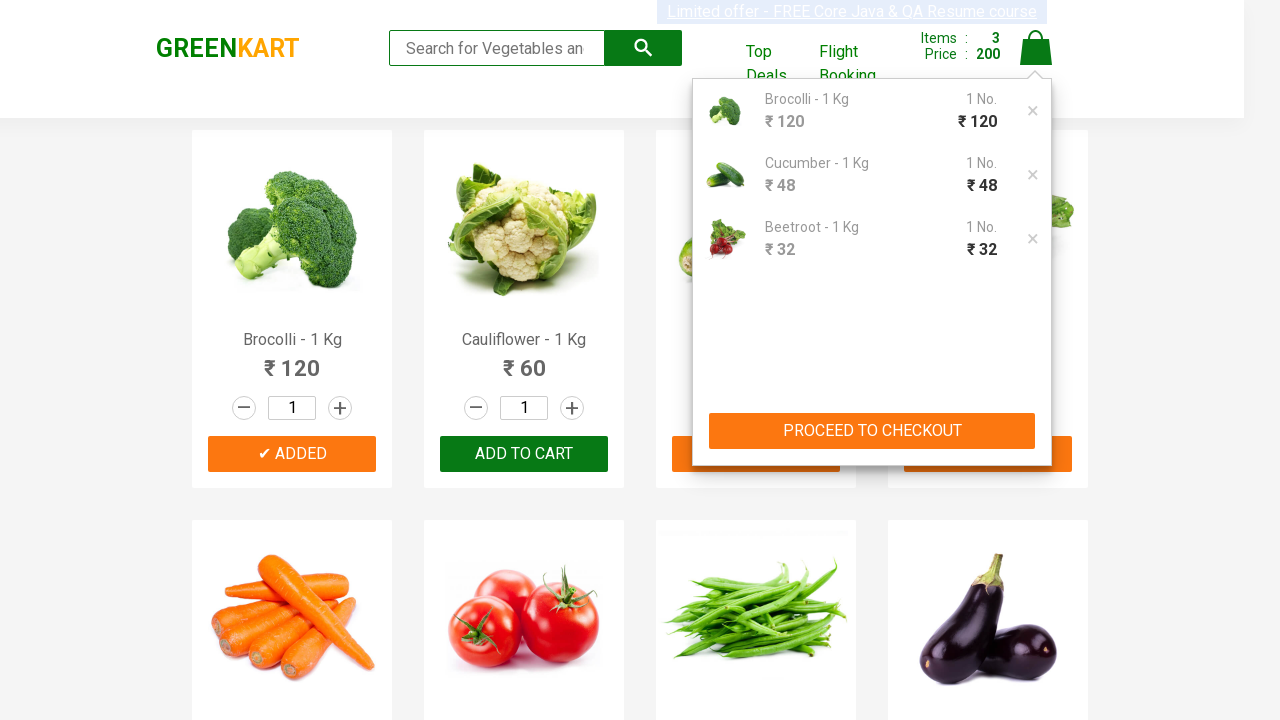

Promo code input field is now visible
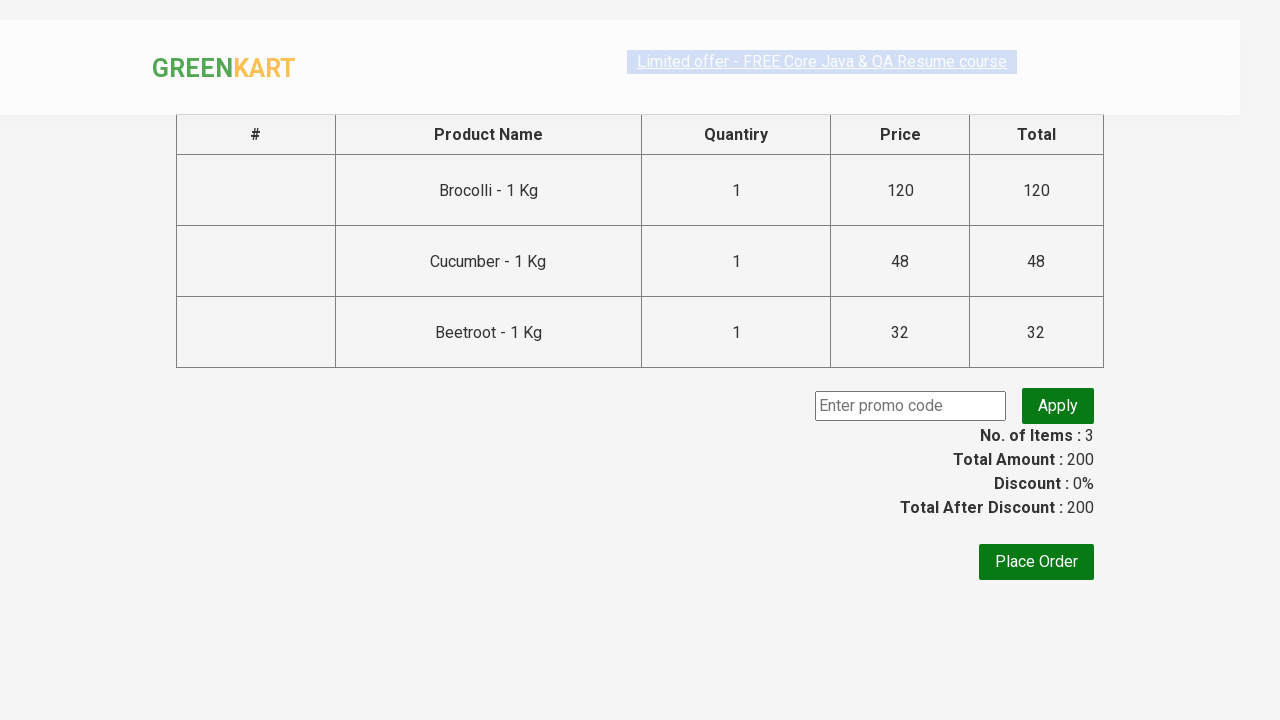

Entered promo code 'rahulshettyacademy' in the input field on input.promoCode
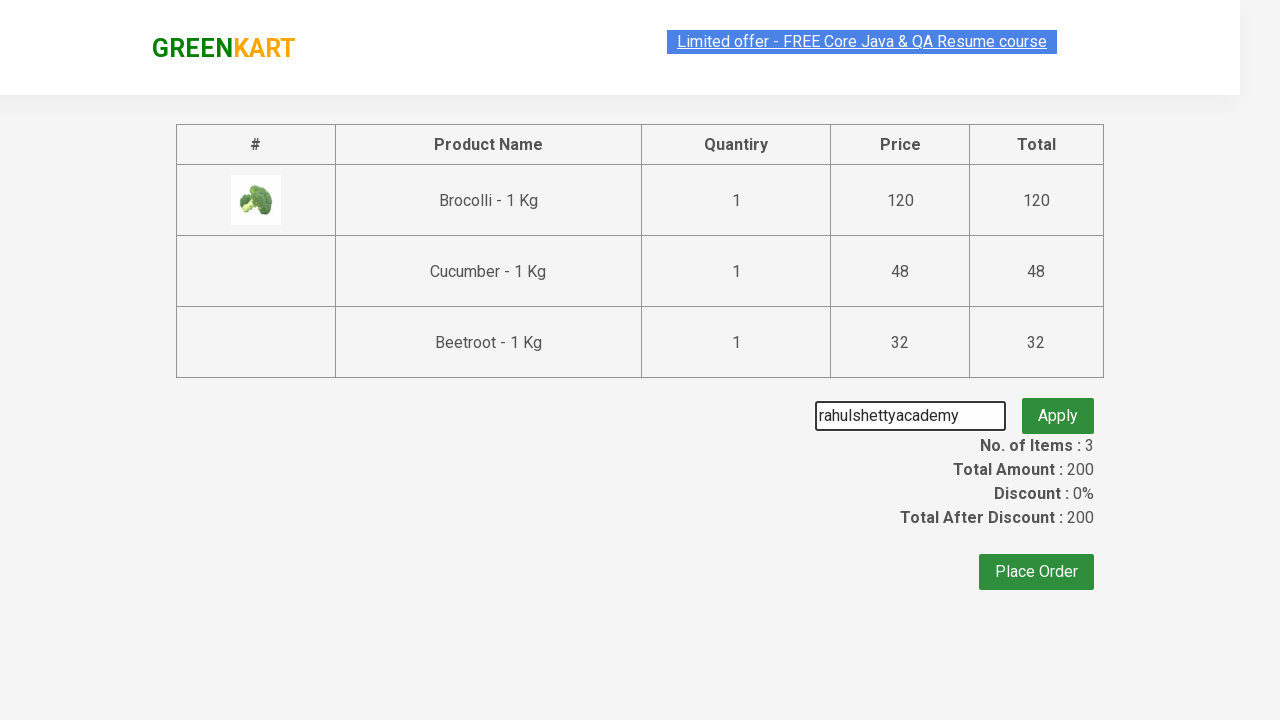

Clicked apply promo code button at (1058, 406) on button.promoBtn
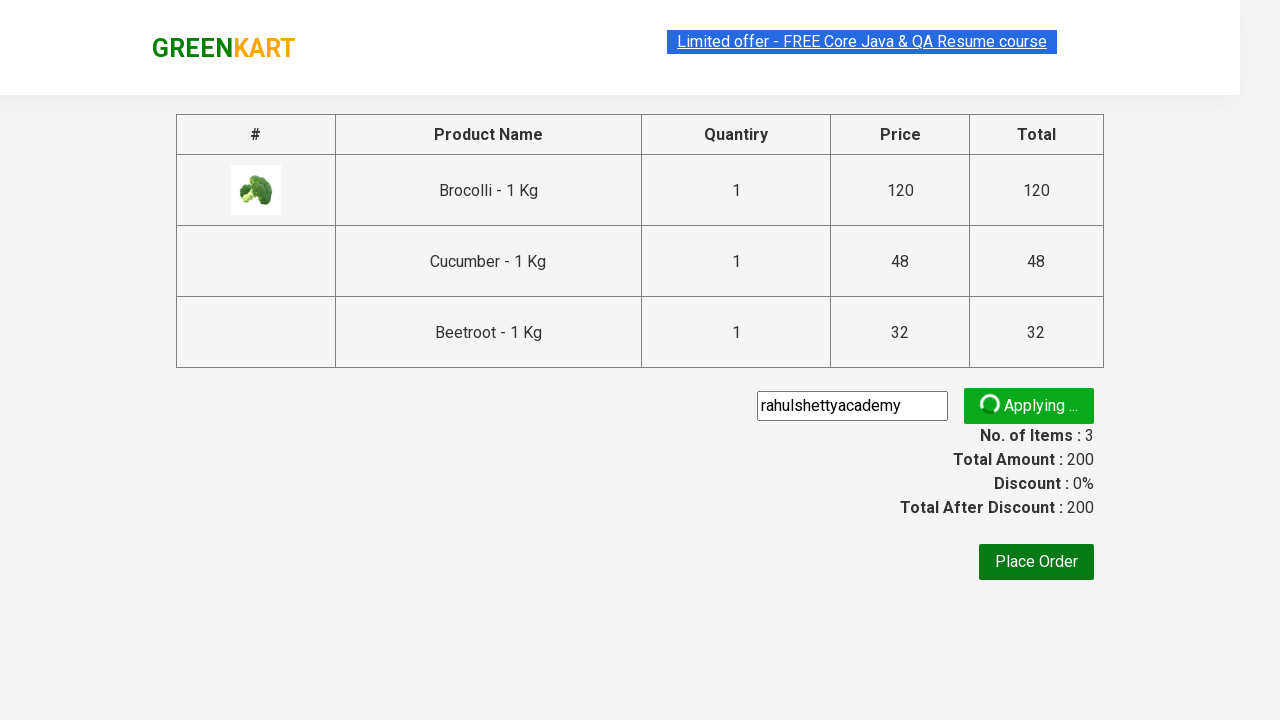

Promo code successfully applied - confirmation message displayed
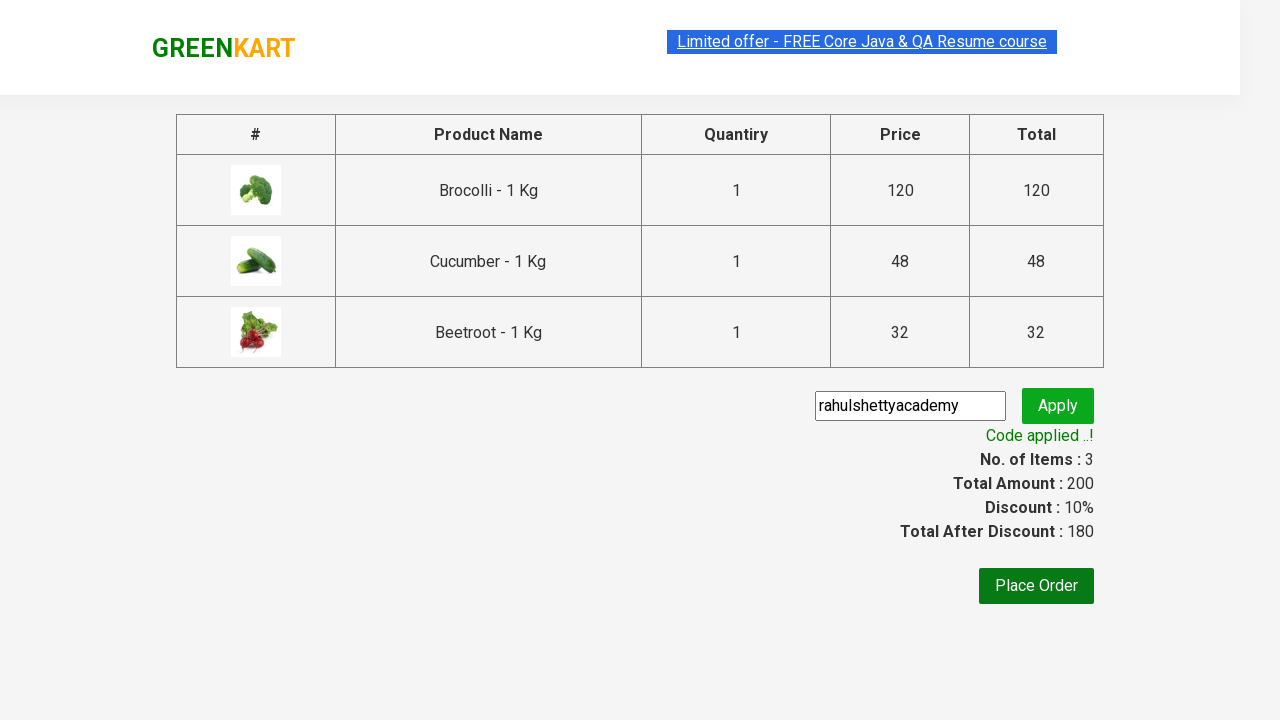

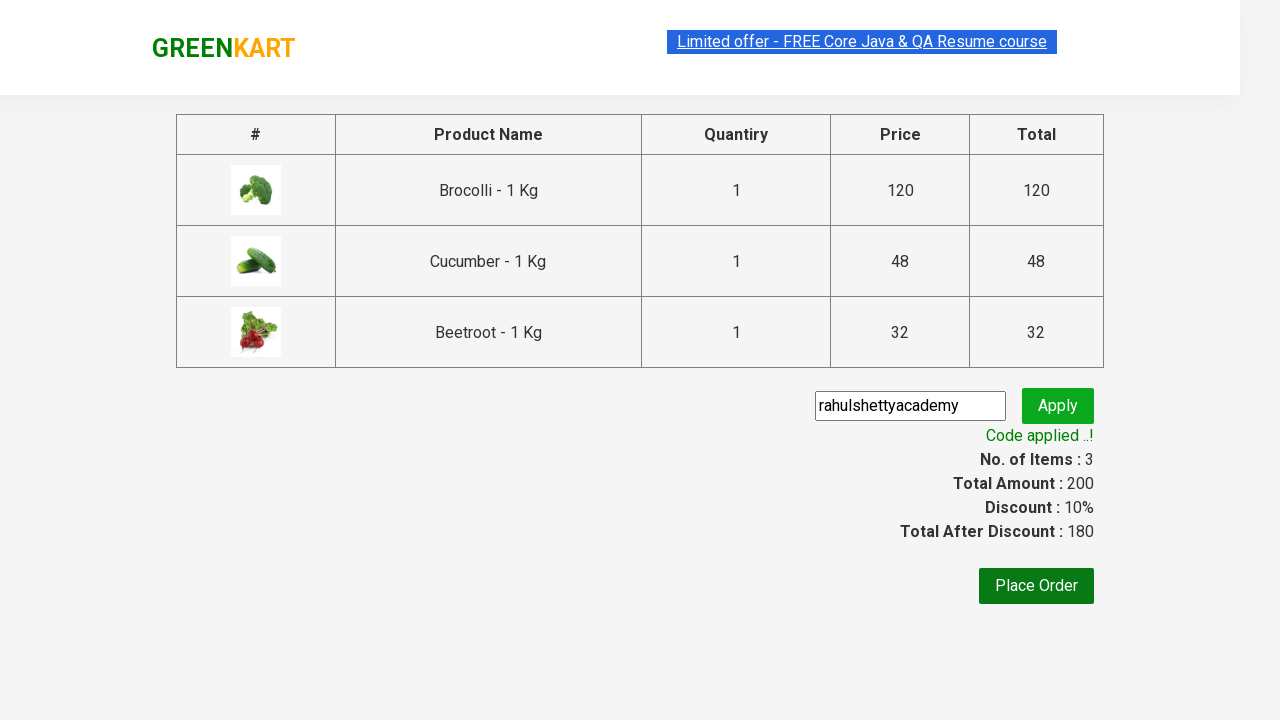